Tests registration form with email domain starting with a dot

Starting URL: http://intershop5.skillbox.ru/register/

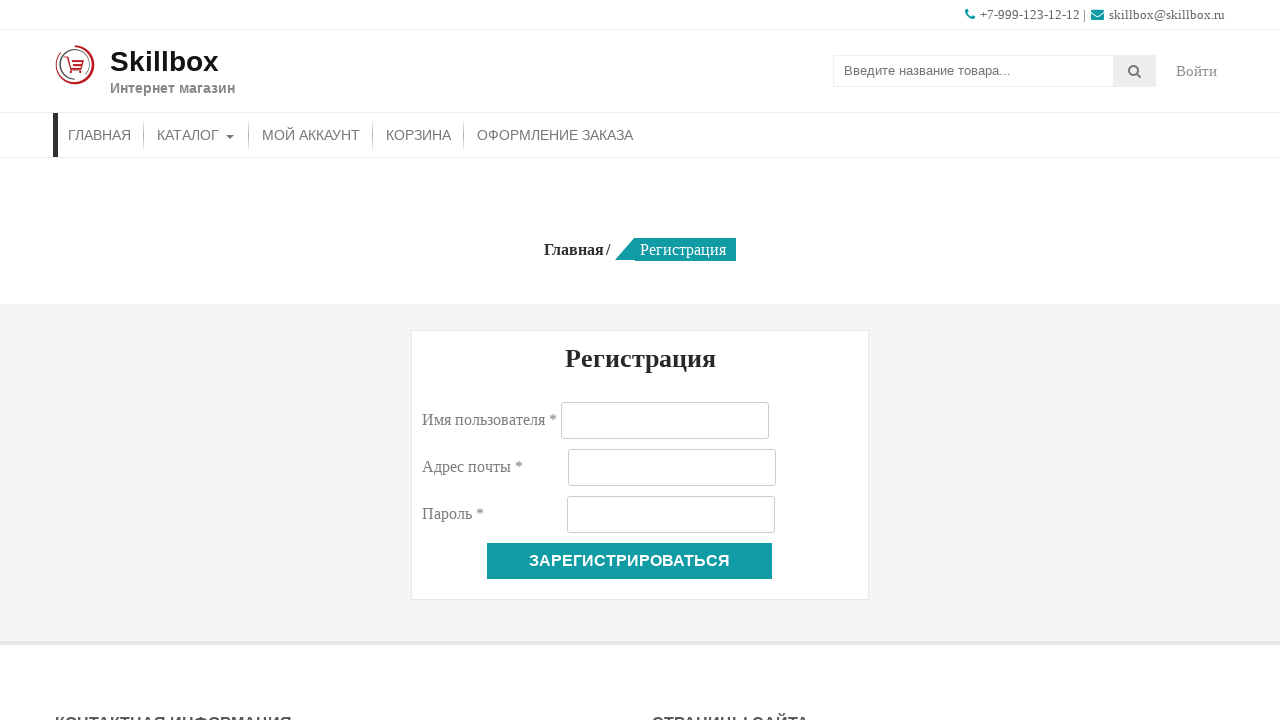

Filled username field with 'Dot Domain' on //input[@name='username']
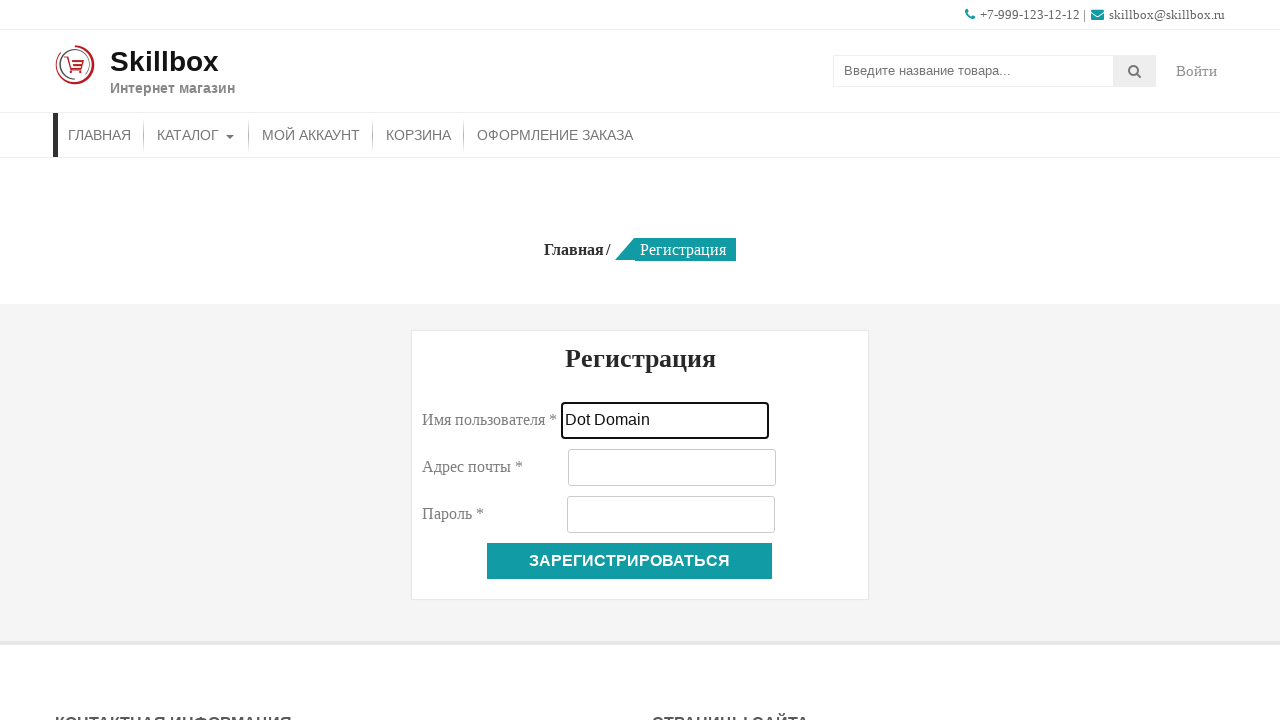

Filled email field with invalid email 'dots@.start.com' (domain starts with dot) on //input[@name='email']
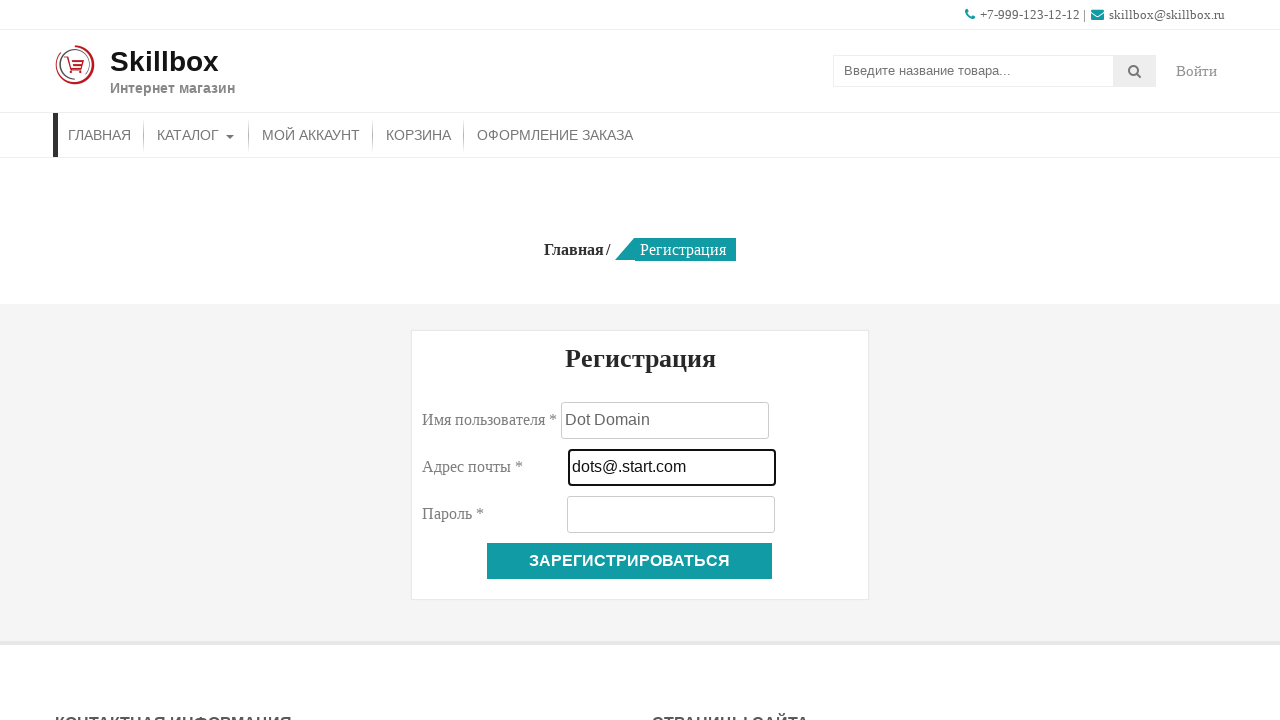

Filled password field with 'Pass-123' on //input[@name='password']
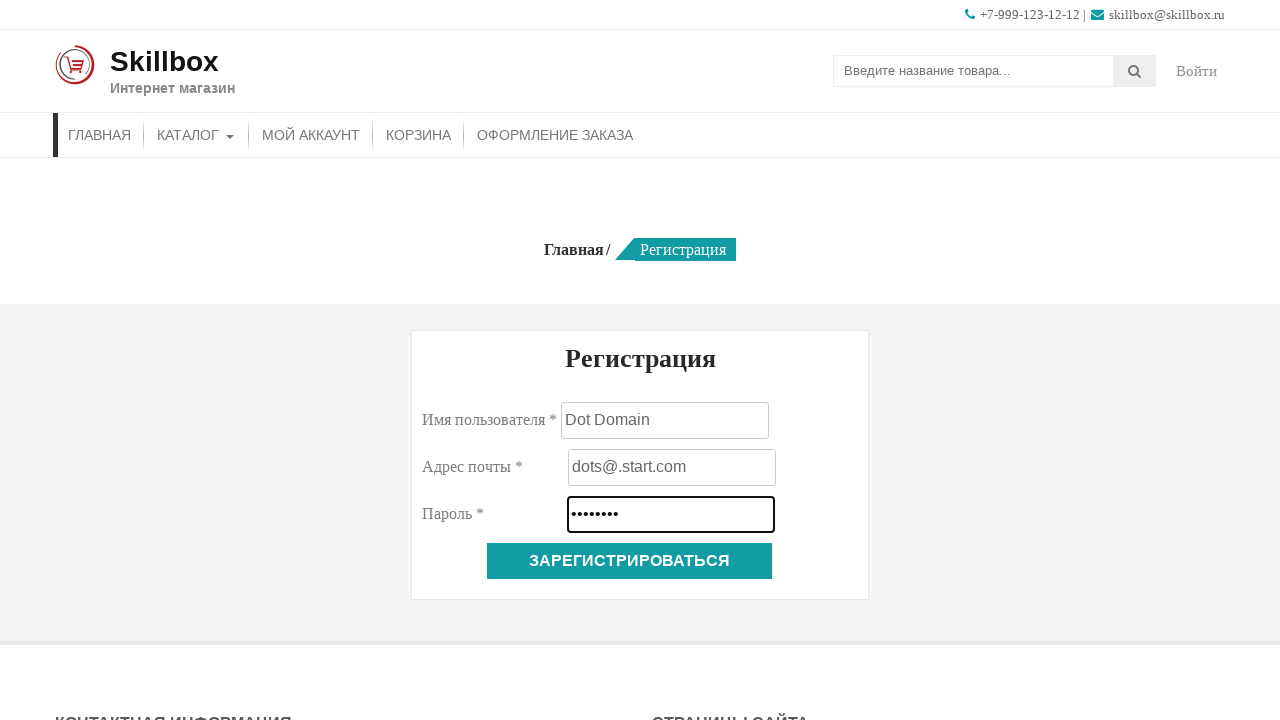

Clicked register button to submit form with invalid email domain at (630, 561) on xpath=//button[@name='register']
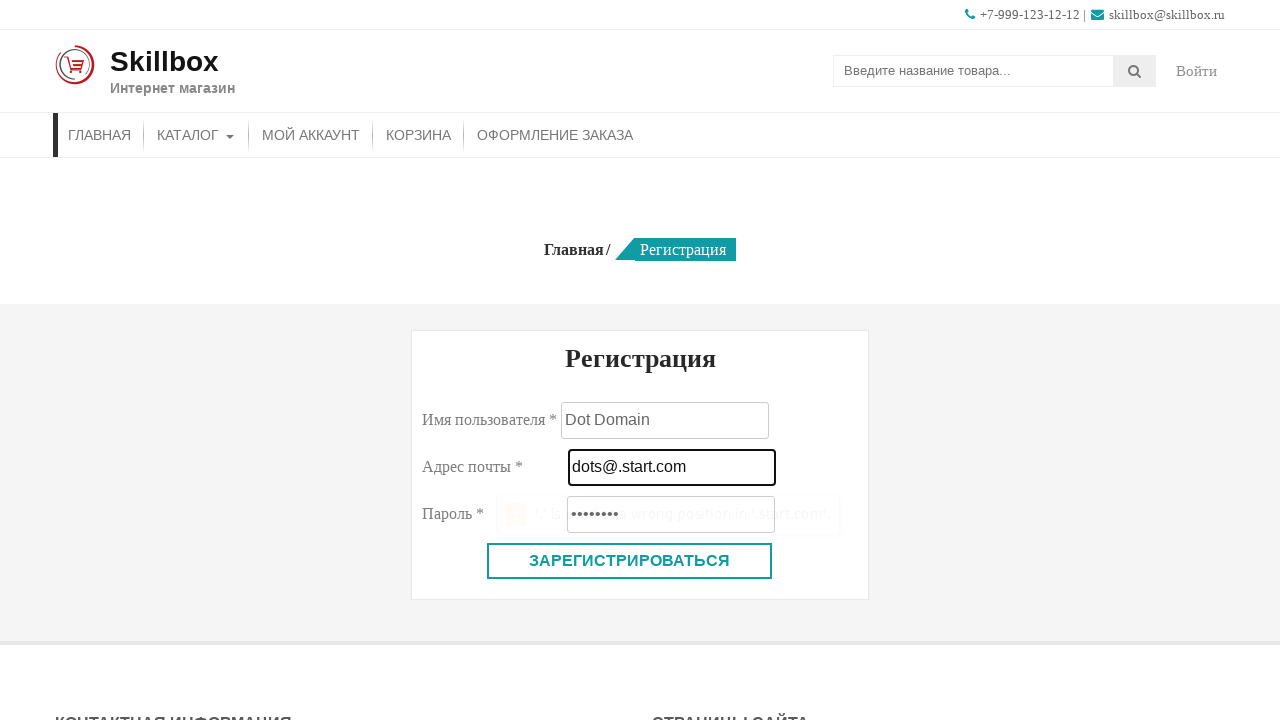

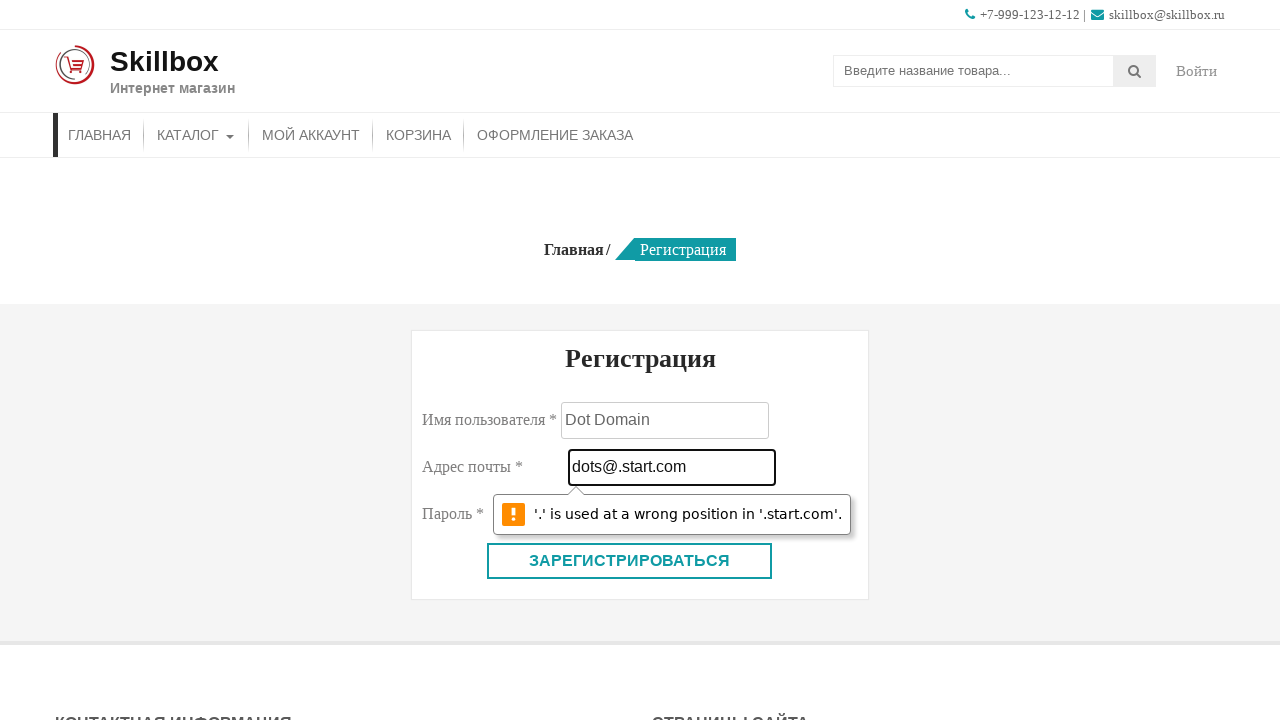